Tests navigation by clicking the "Get started" link on the Playwright homepage

Starting URL: https://playwright.dev/

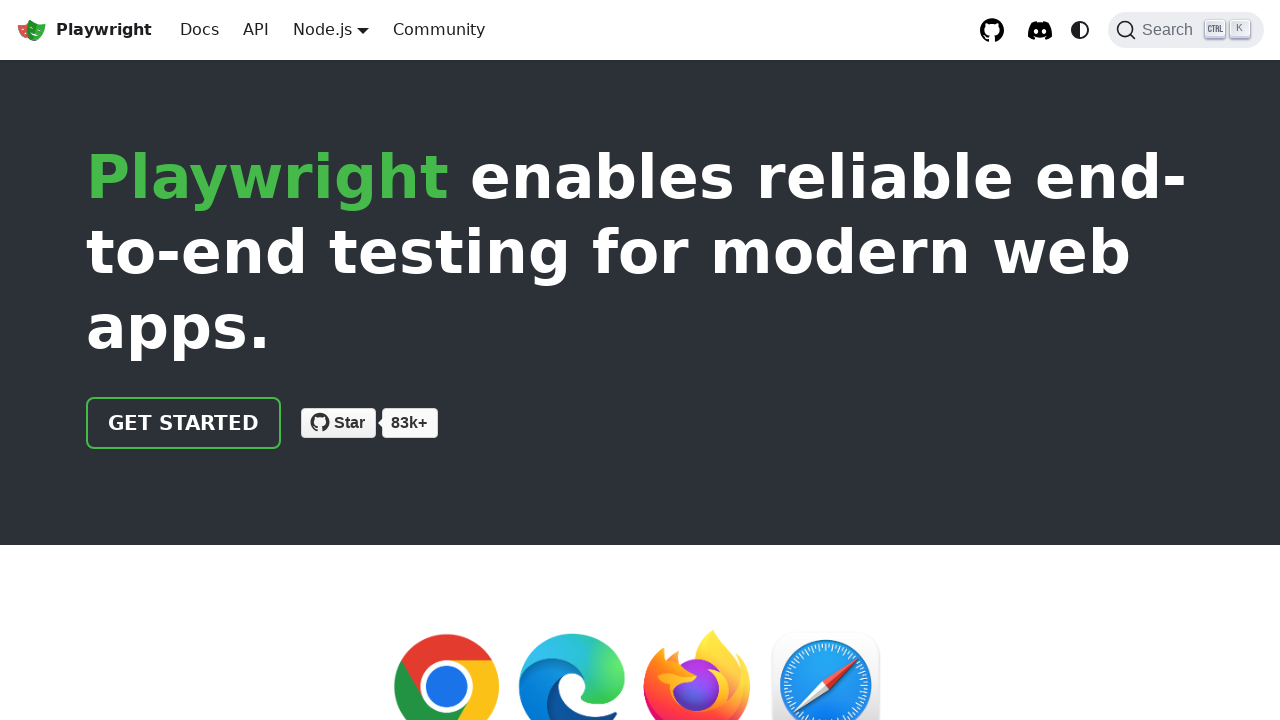

Clicked the 'Get started' link on Playwright homepage at (184, 423) on internal:role=link[name="Get started"i]
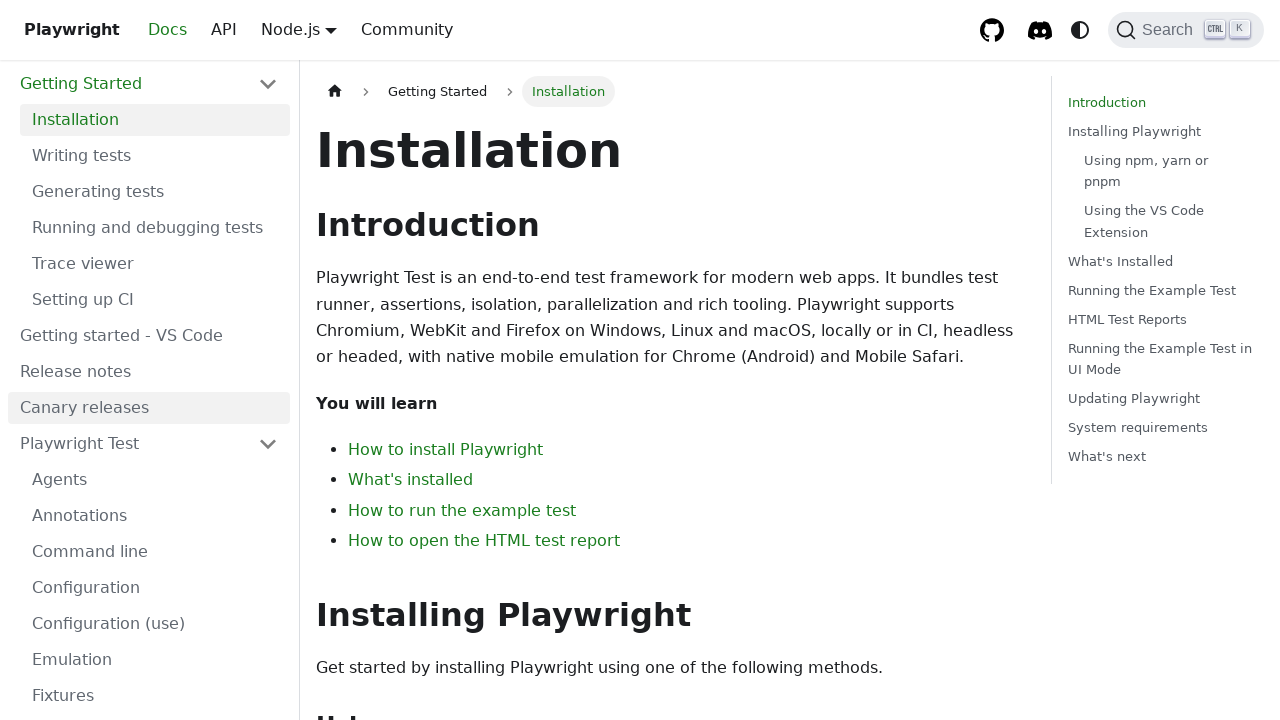

Navigation to Get started page completed and DOM content loaded
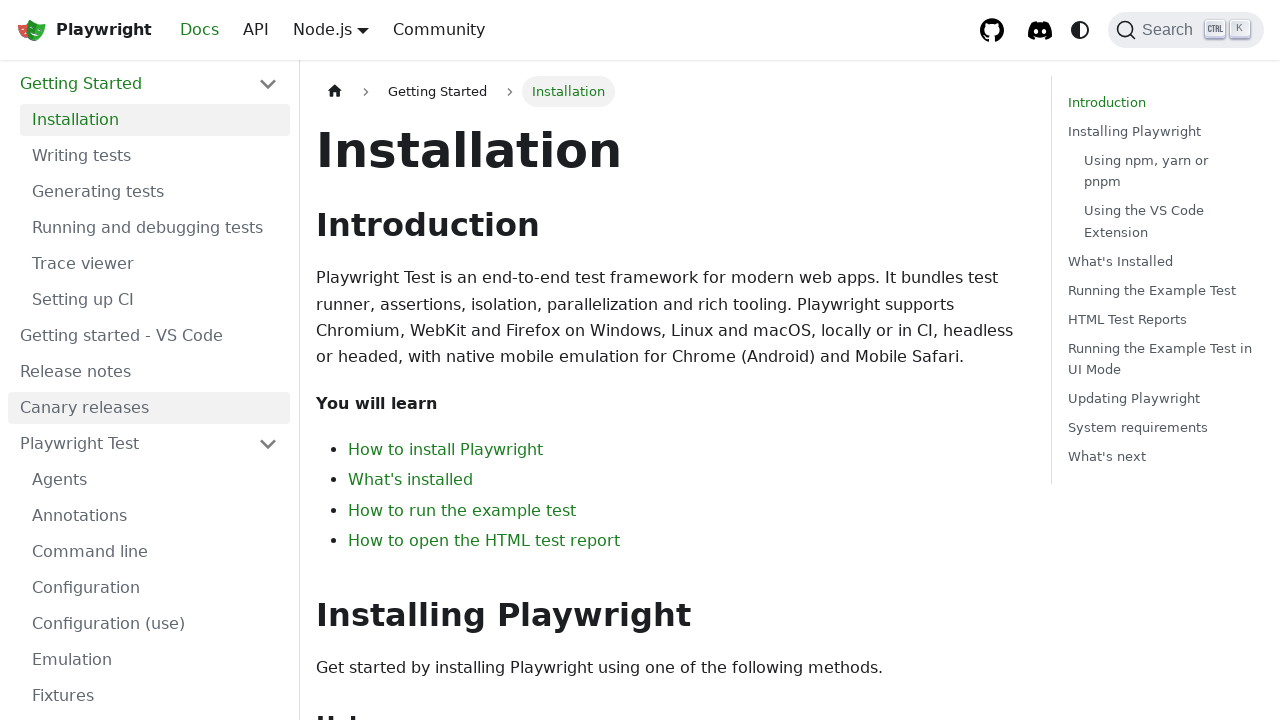

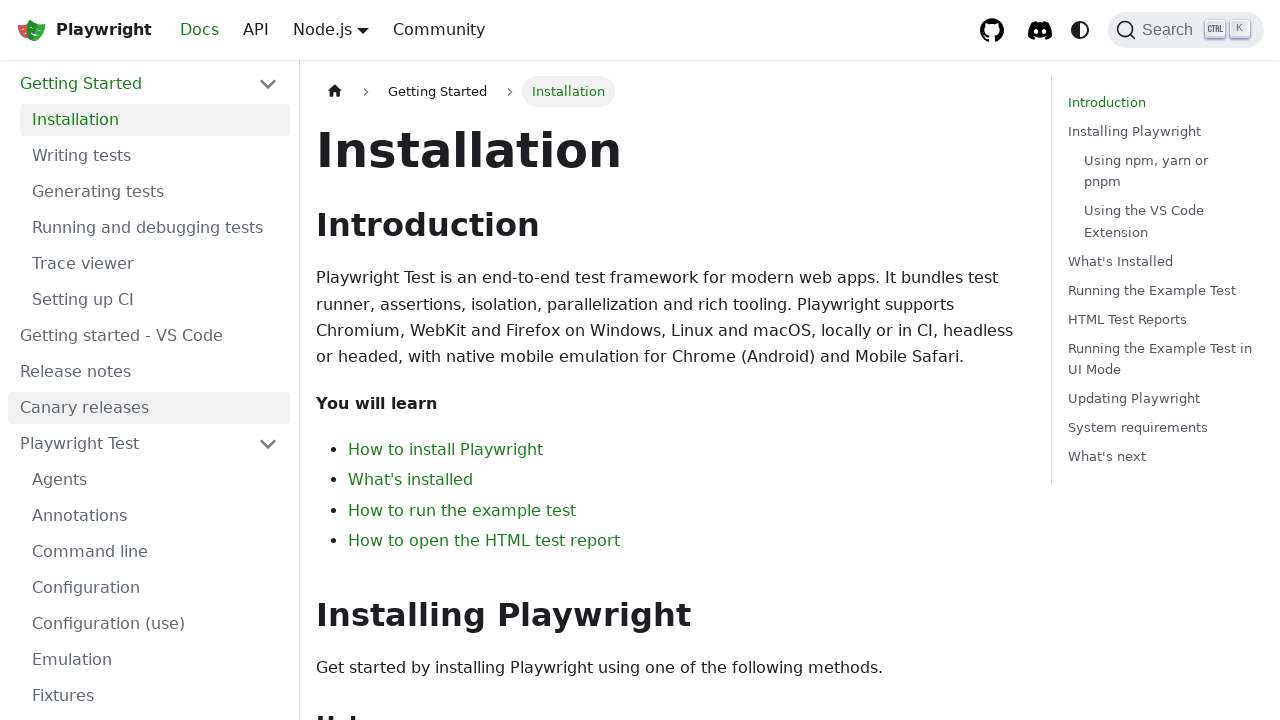